Tests a simple form by filling in first name, last name, city, and country fields using different locator strategies, then submitting the form

Starting URL: http://suninjuly.github.io/simple_form_find_task.html

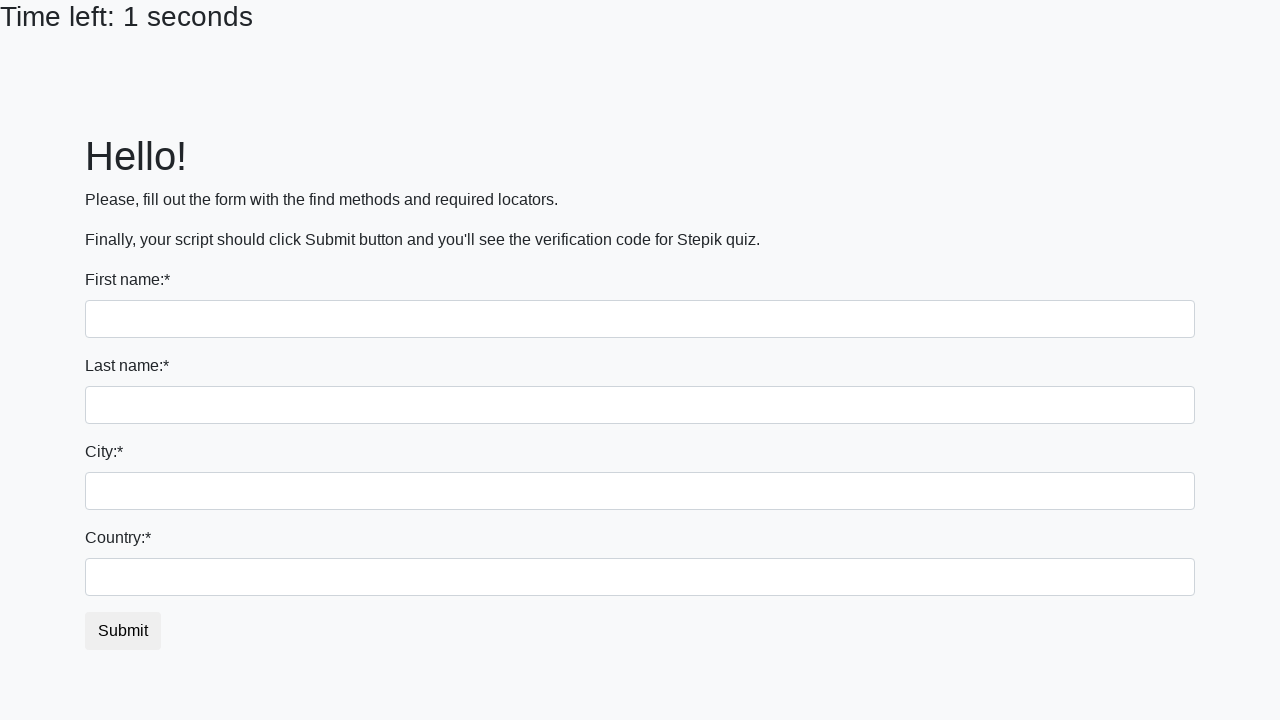

Filled first name field with 'Ivan' using tag name selector on input
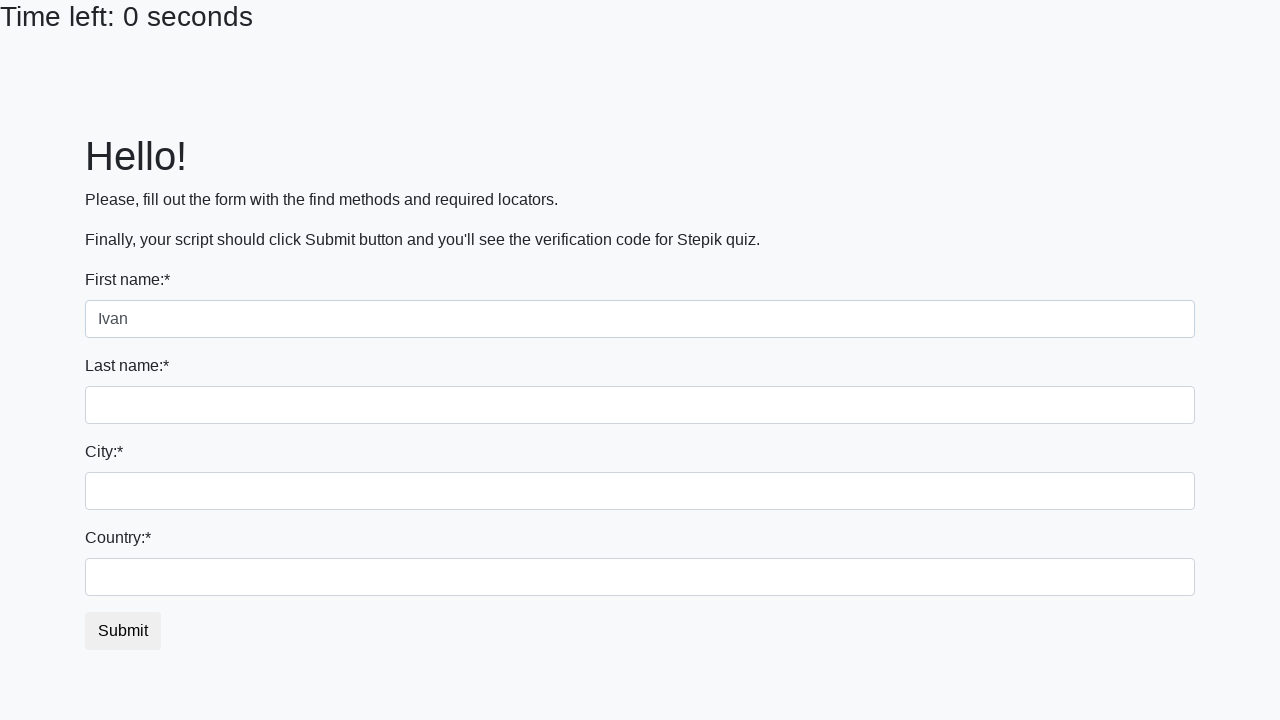

Filled last name field with 'Petrov' using name attribute selector on input[name='last_name']
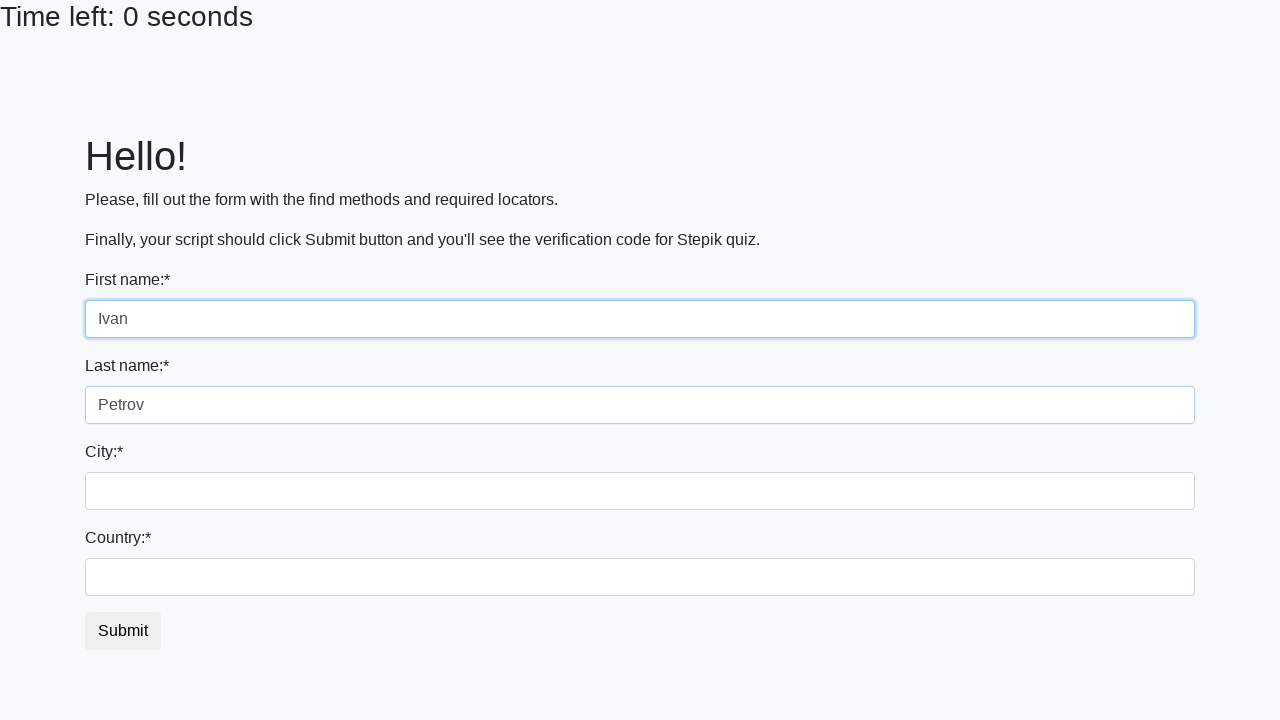

Filled city field with 'Smolensk' using class name selector on .form-control.city
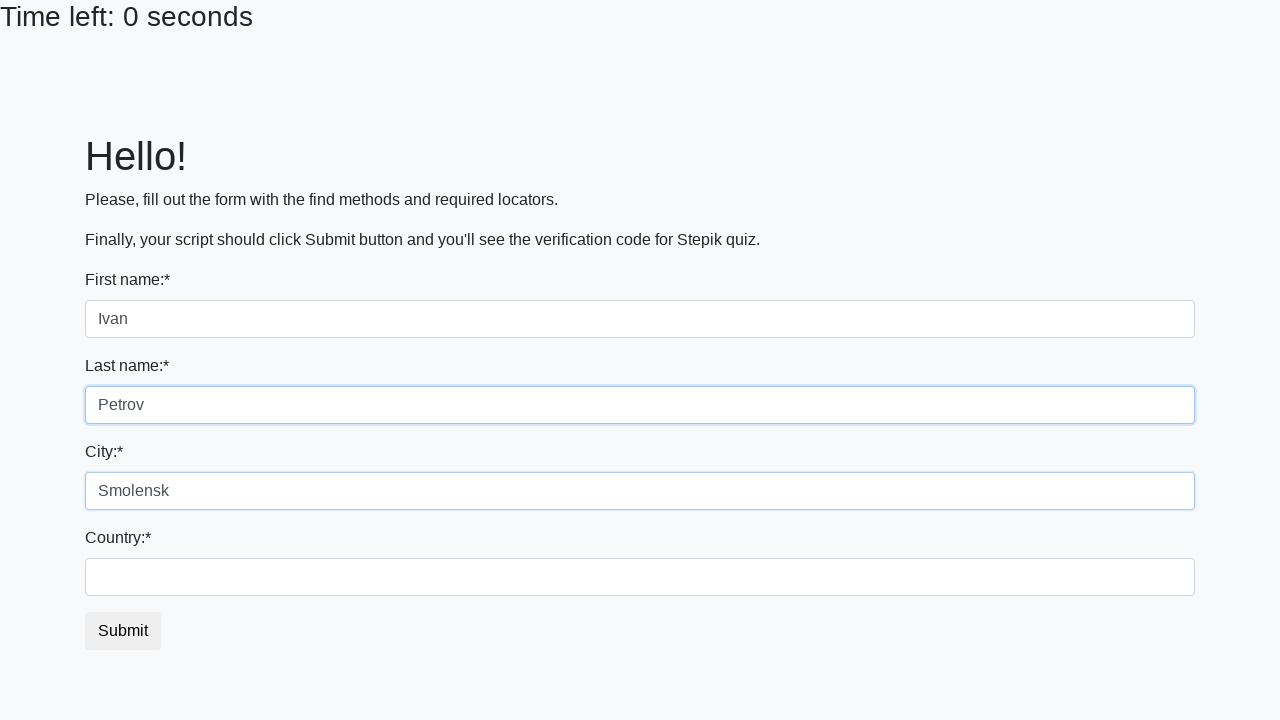

Filled country field with 'Russia' using ID selector on #country
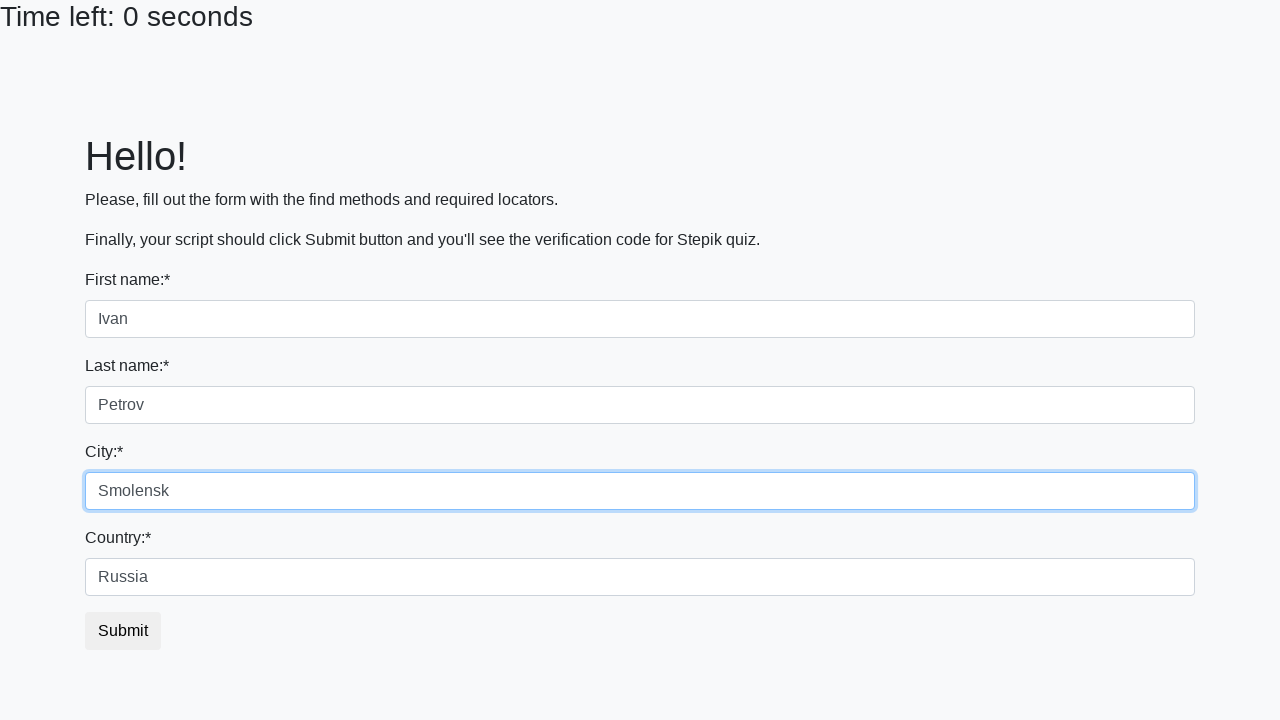

Clicked submit button to submit the form at (123, 631) on button.btn
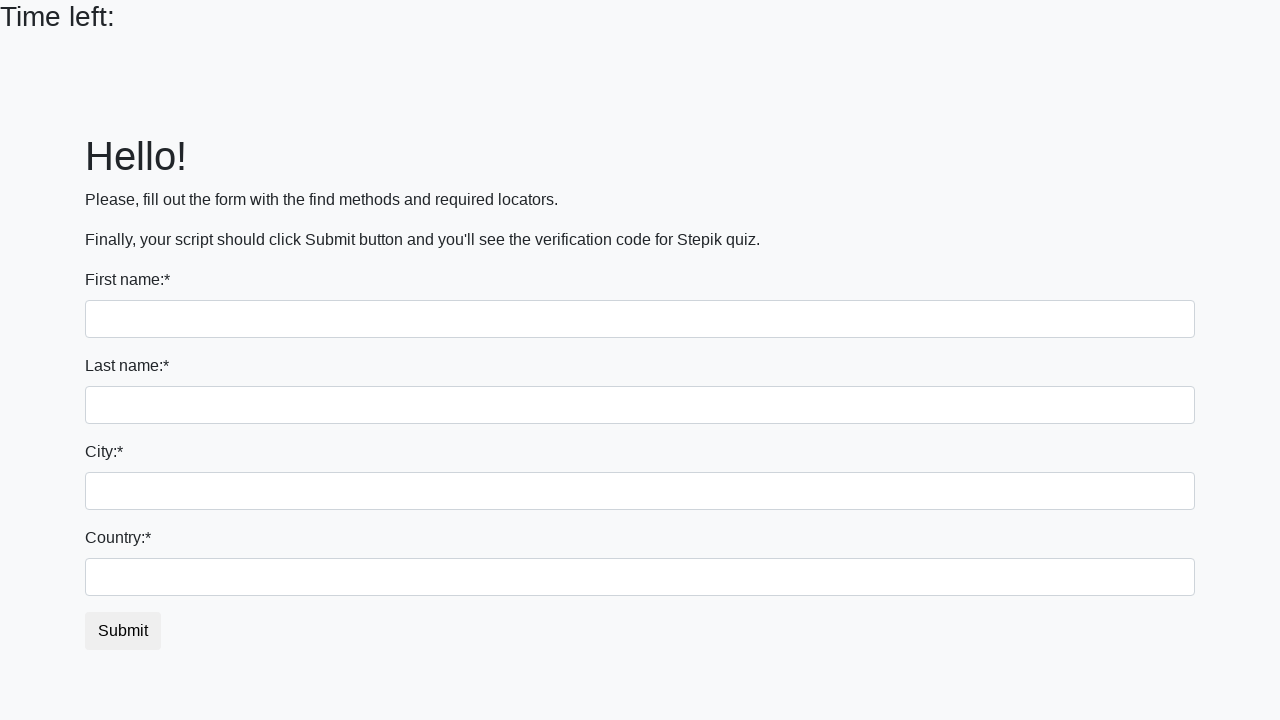

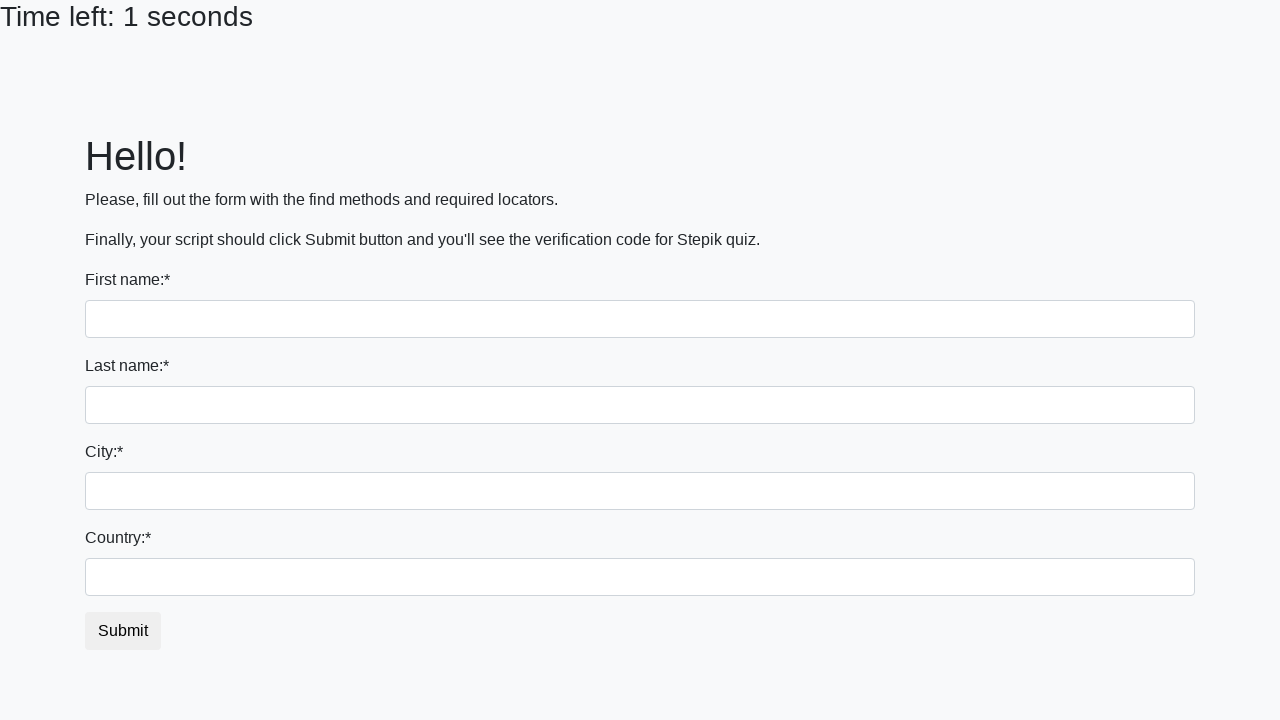